Verifies the Soccer Zone homepage loads correctly by checking the page title

Starting URL: https://soccerzone.com/

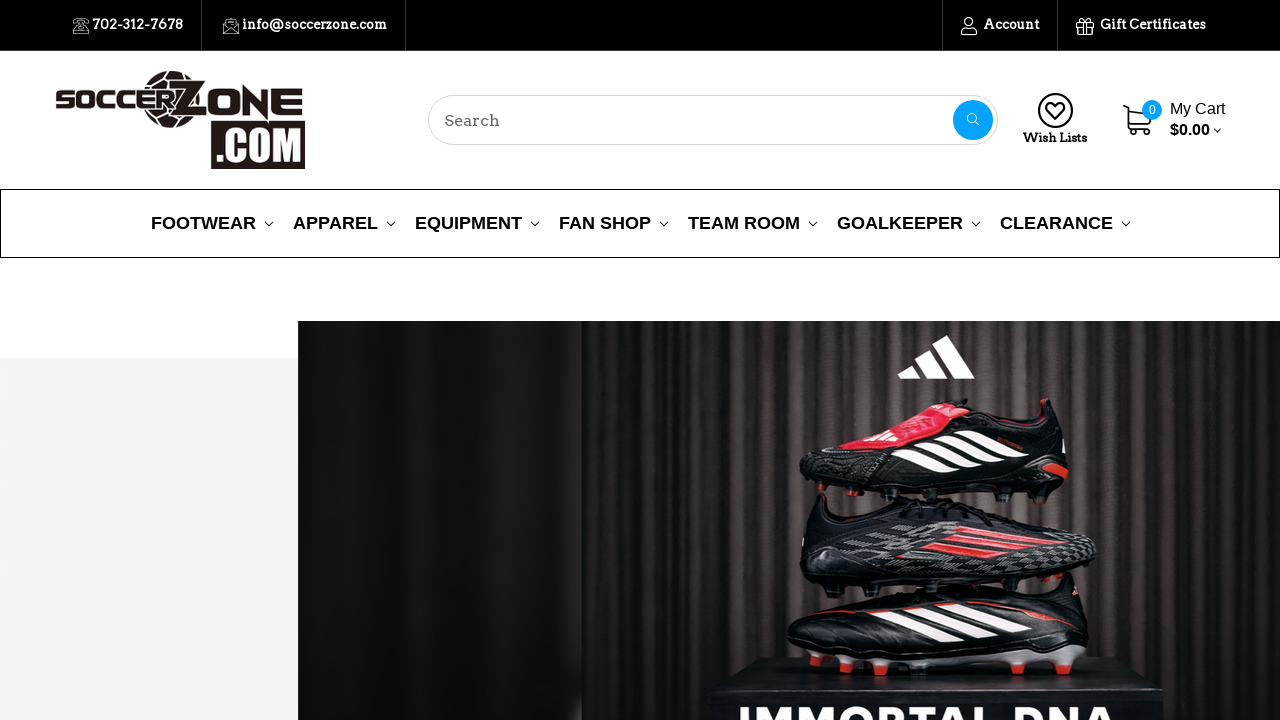

Waited for page DOM content to load
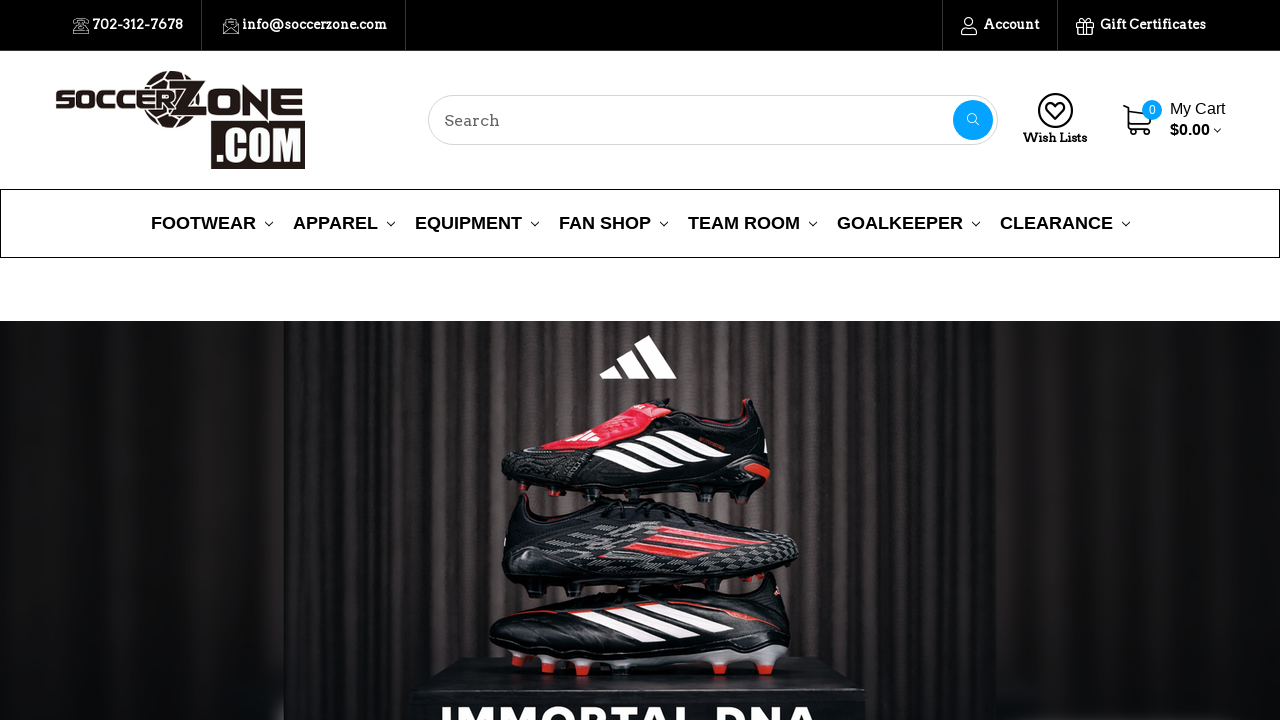

Verified page title is 'Soccer Zone'
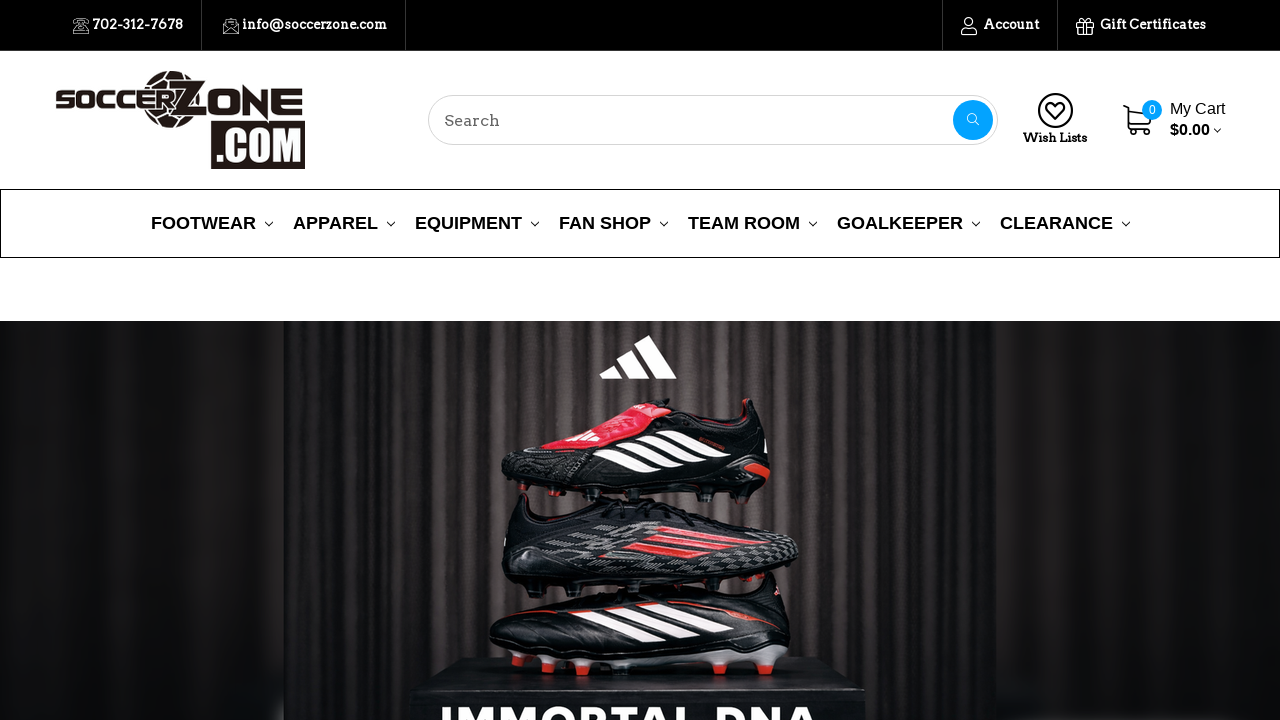

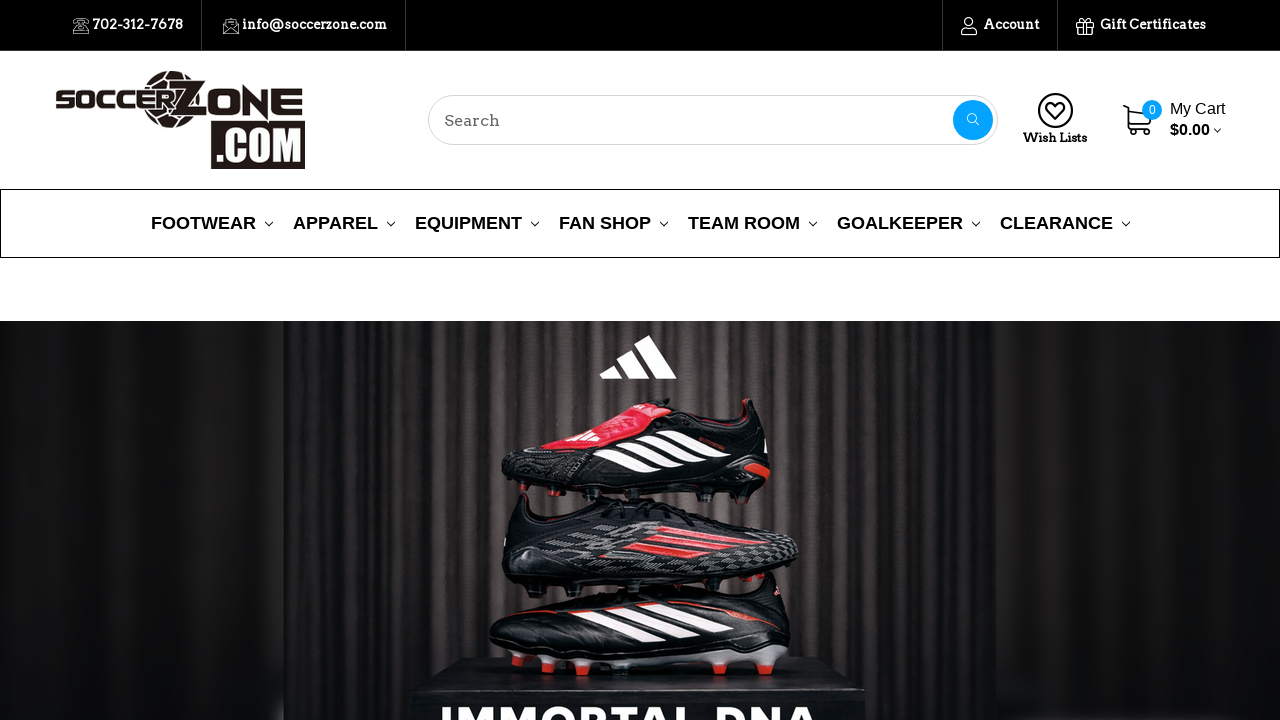